Navigates to OrangeHRM page and verifies that the page title matches the expected value

Starting URL: http://alchemy.hguy.co/orangehrm

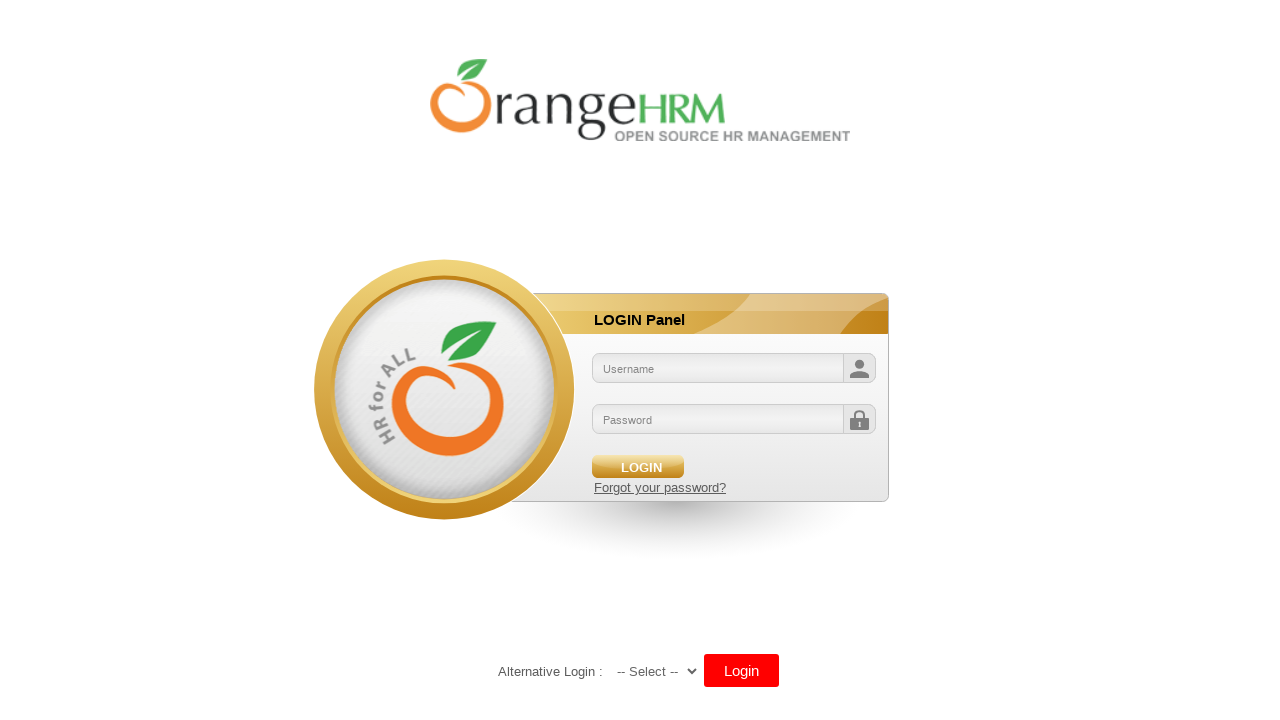

Retrieved page title
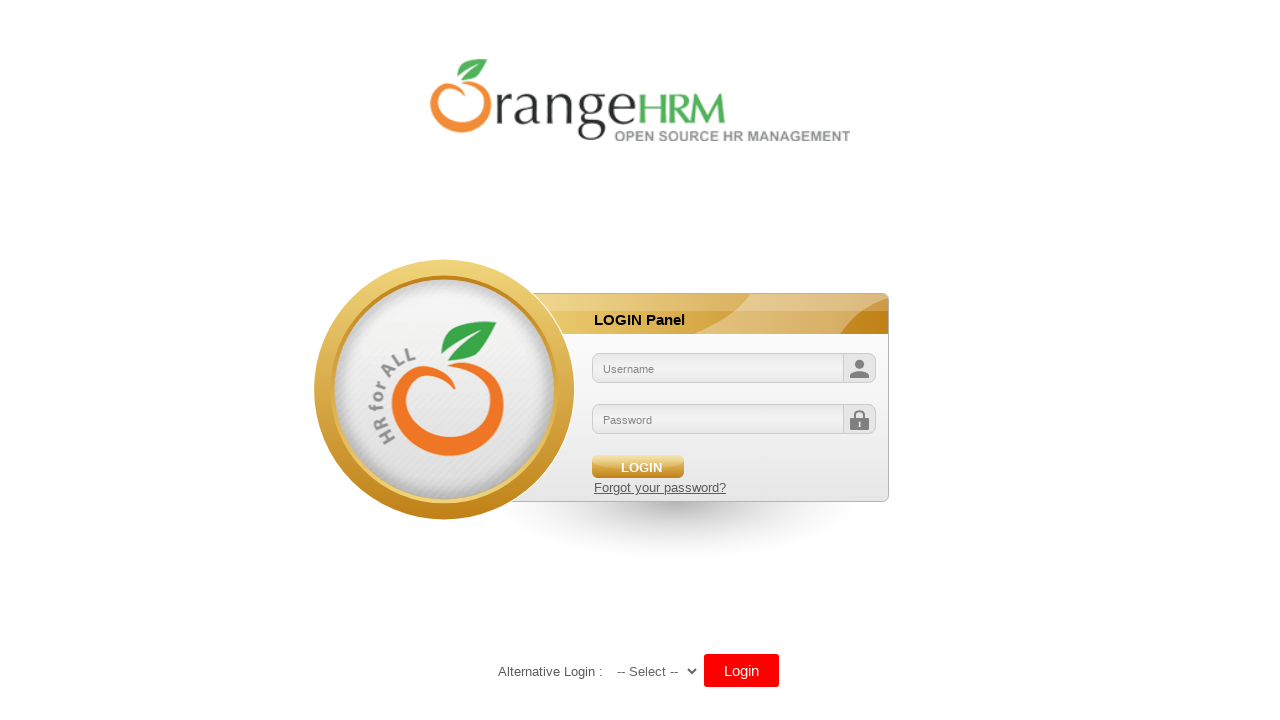

Verified page title matches 'OrangeHRM'
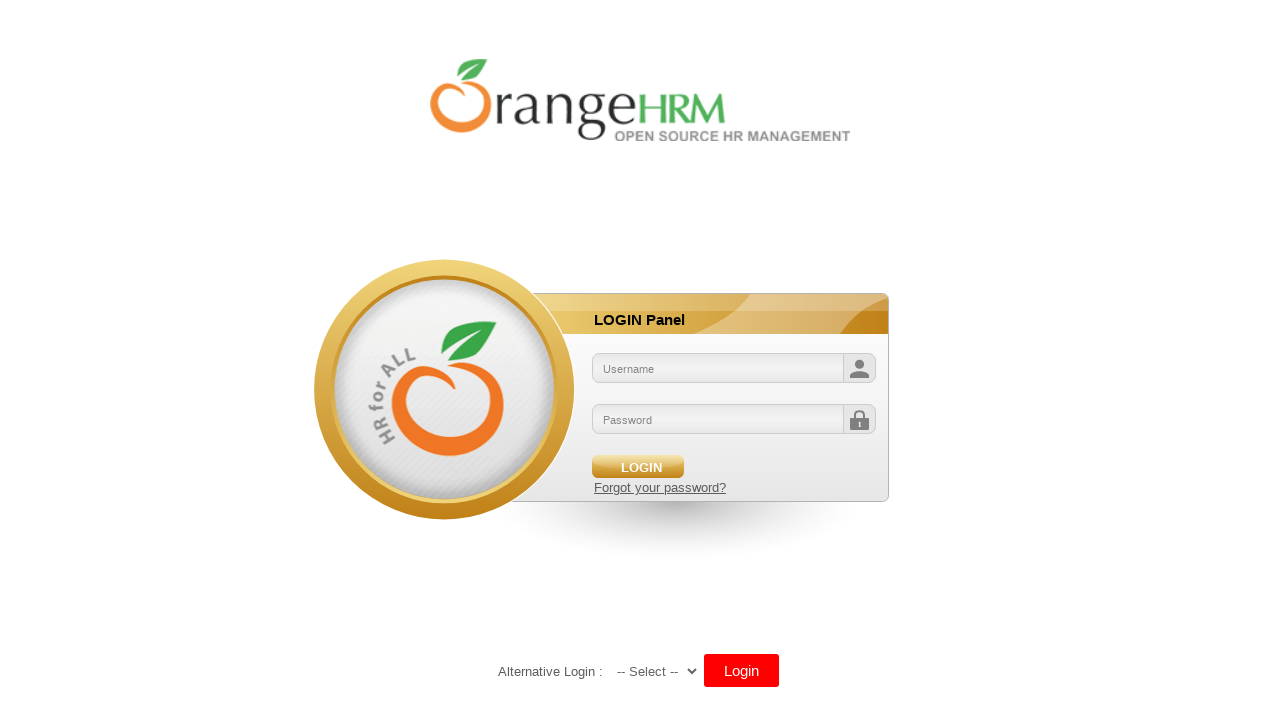

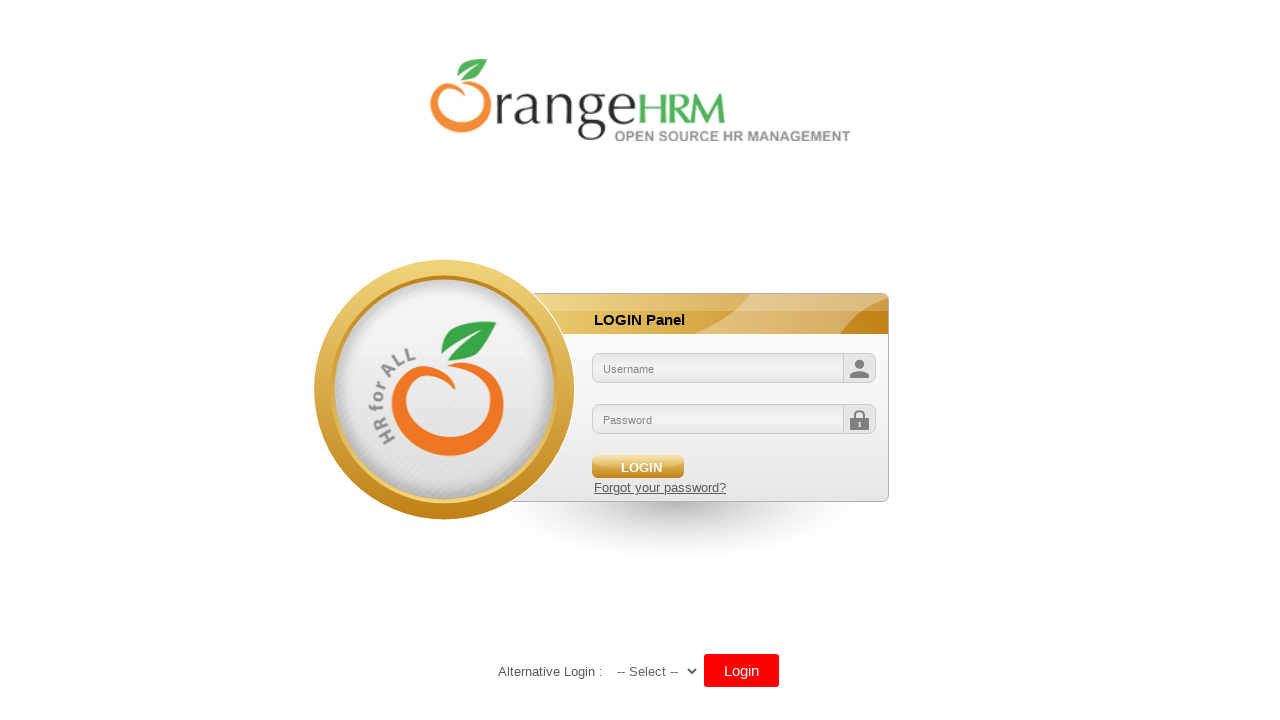